Tests that edits are saved when the edit input loses focus (blur event).

Starting URL: https://demo.playwright.dev/todomvc

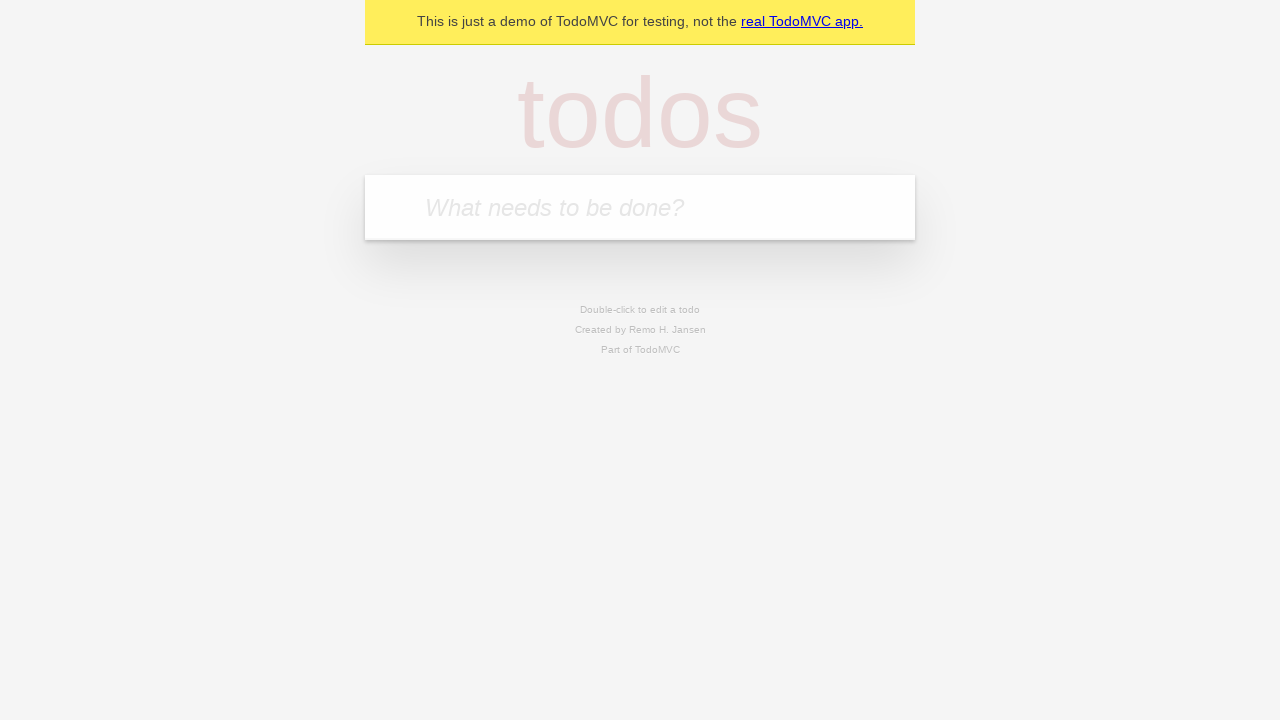

Filled new todo input with 'buy some cheese' on internal:attr=[placeholder="What needs to be done?"i]
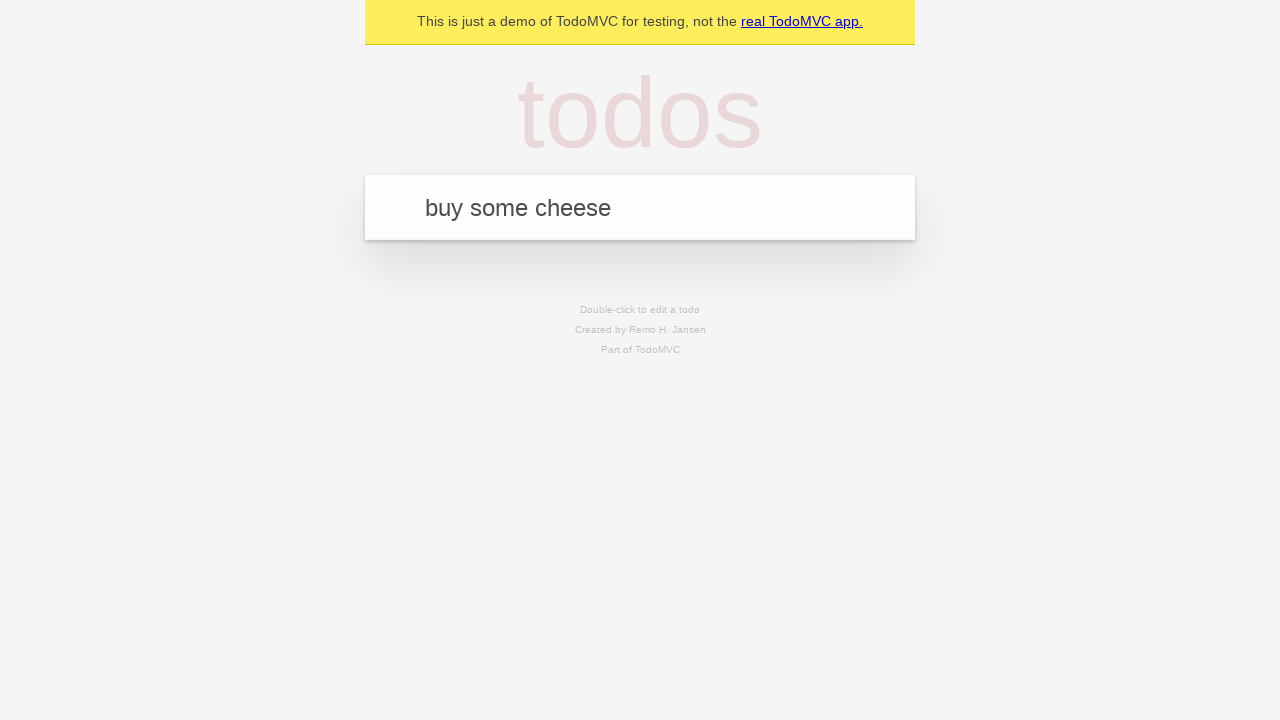

Pressed Enter to create todo 'buy some cheese' on internal:attr=[placeholder="What needs to be done?"i]
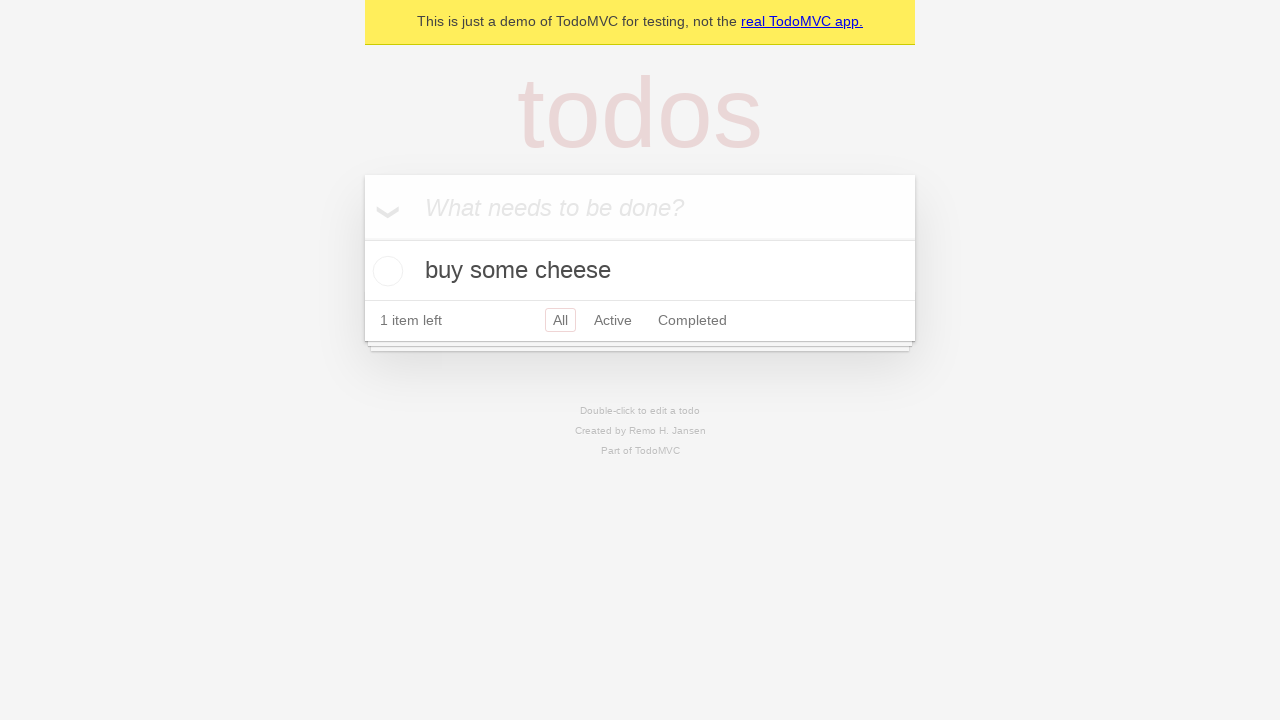

Filled new todo input with 'feed the cat' on internal:attr=[placeholder="What needs to be done?"i]
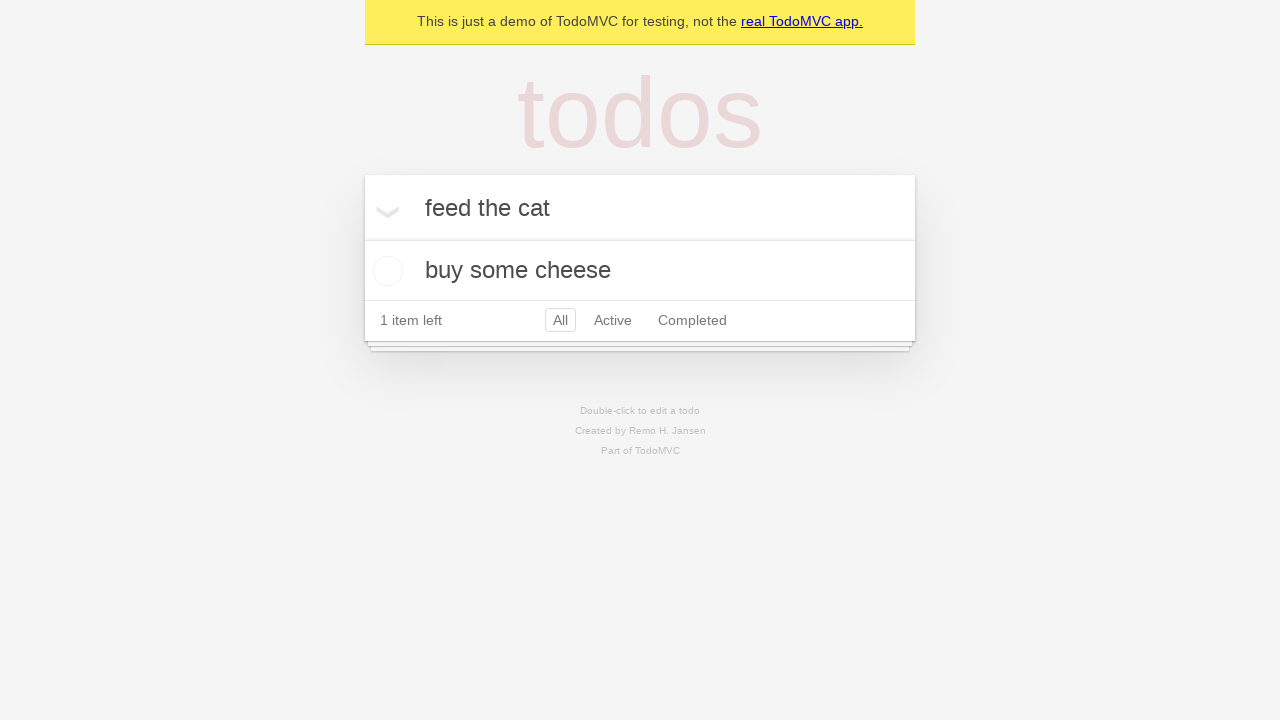

Pressed Enter to create todo 'feed the cat' on internal:attr=[placeholder="What needs to be done?"i]
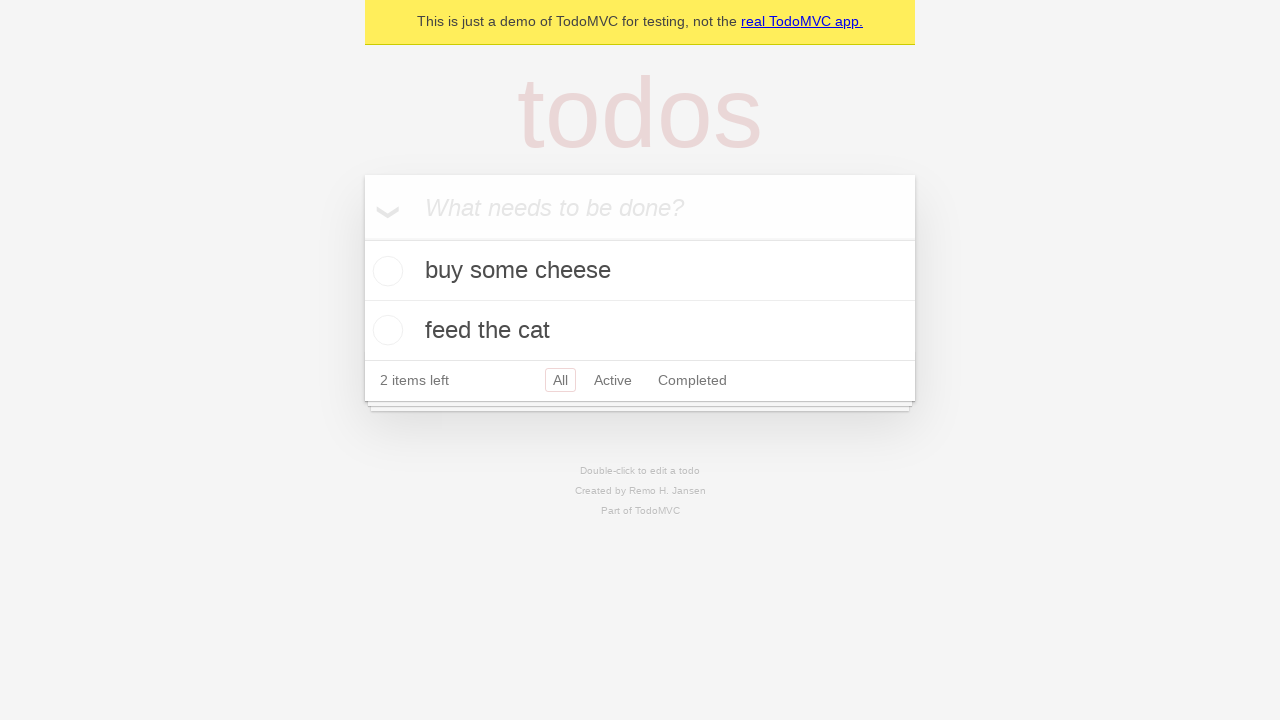

Filled new todo input with 'book a doctors appointment' on internal:attr=[placeholder="What needs to be done?"i]
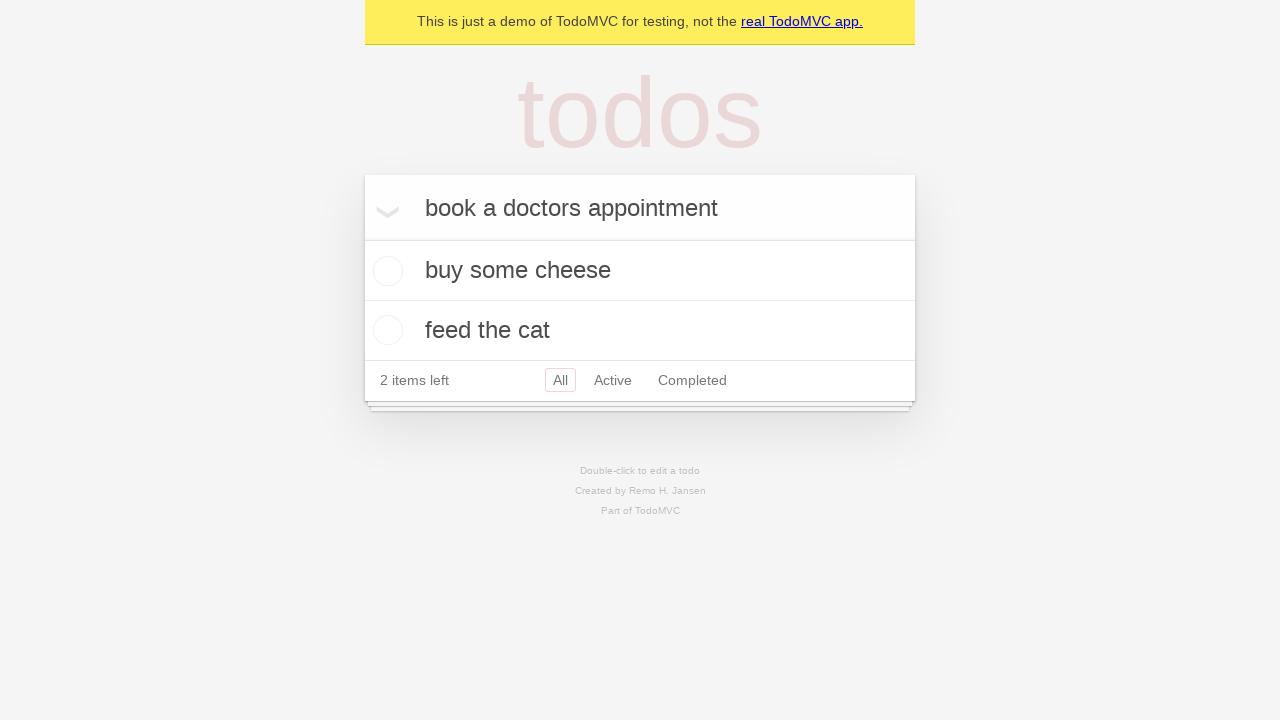

Pressed Enter to create todo 'book a doctors appointment' on internal:attr=[placeholder="What needs to be done?"i]
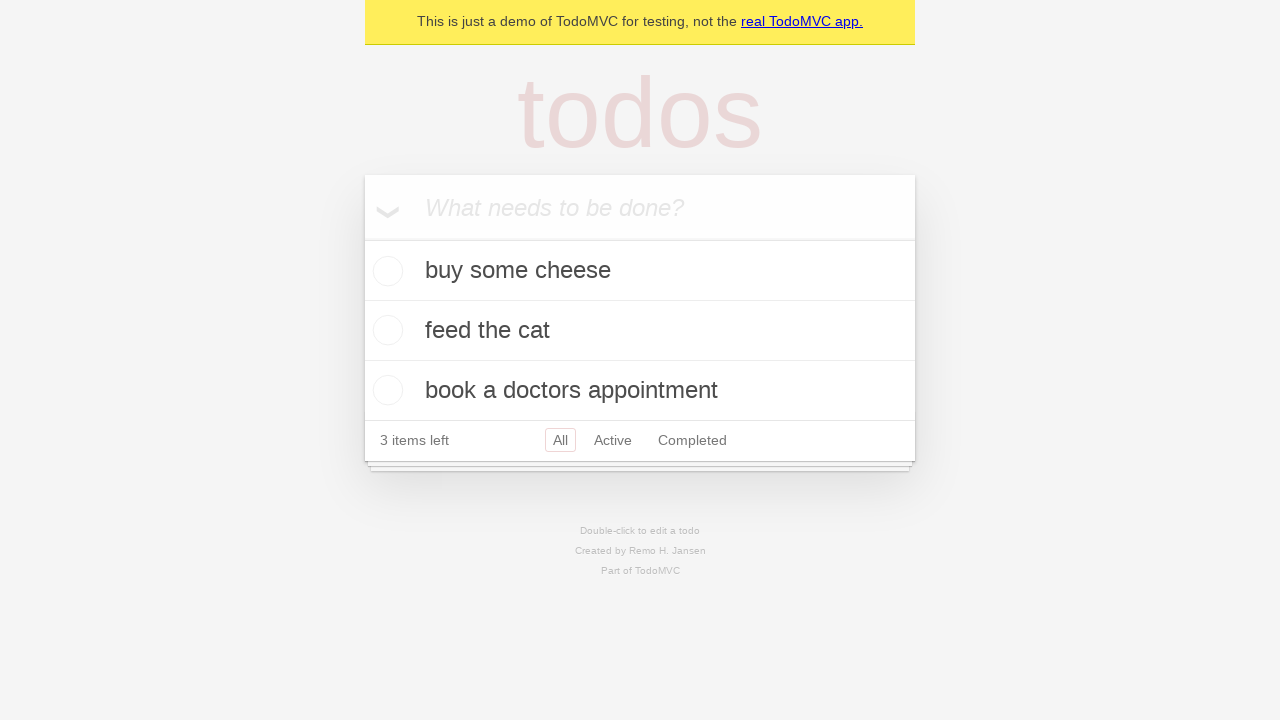

Double-clicked second todo to enter edit mode at (640, 331) on internal:testid=[data-testid="todo-item"s] >> nth=1
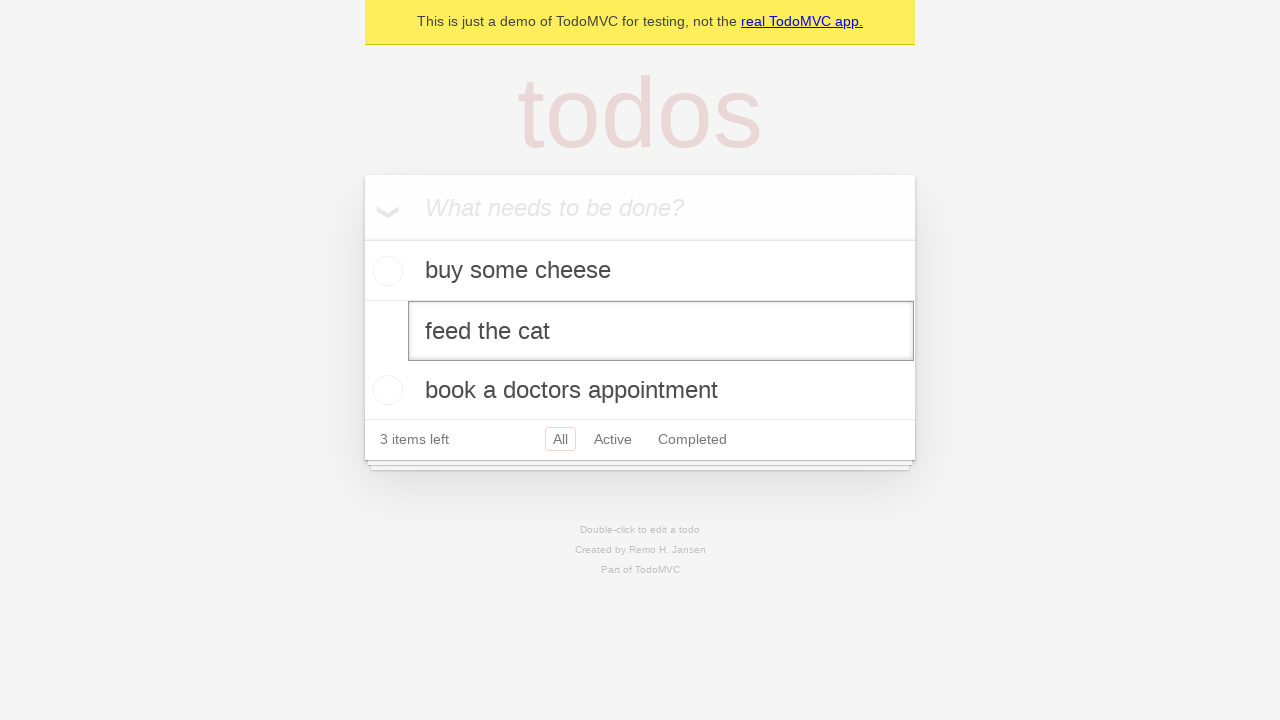

Filled edit input with new text 'buy some sausages' on internal:testid=[data-testid="todo-item"s] >> nth=1 >> internal:role=textbox[nam
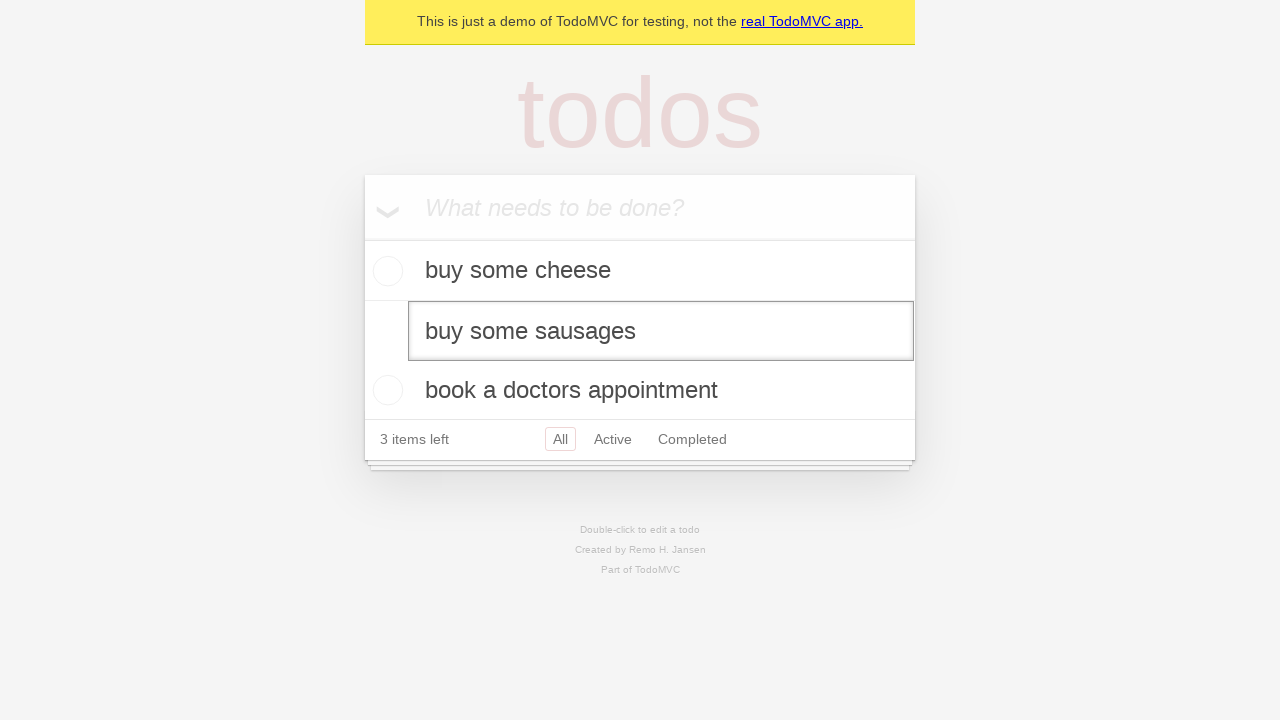

Dispatched blur event to save edits
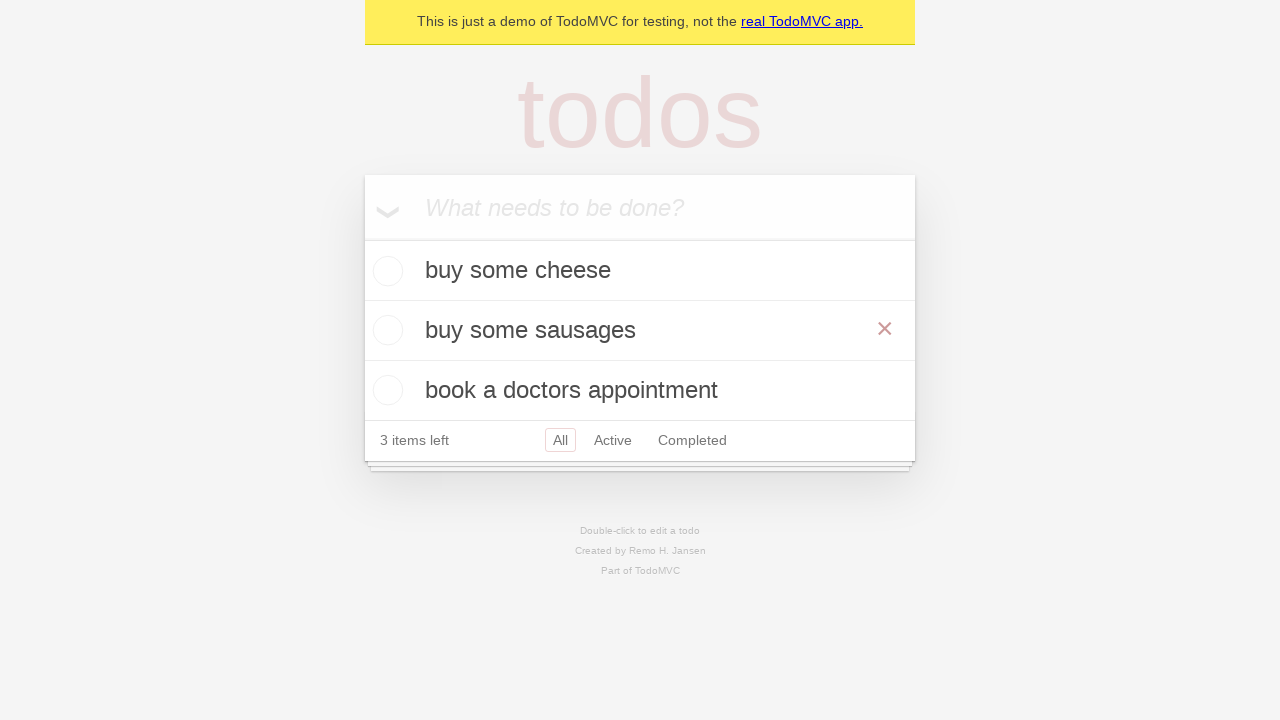

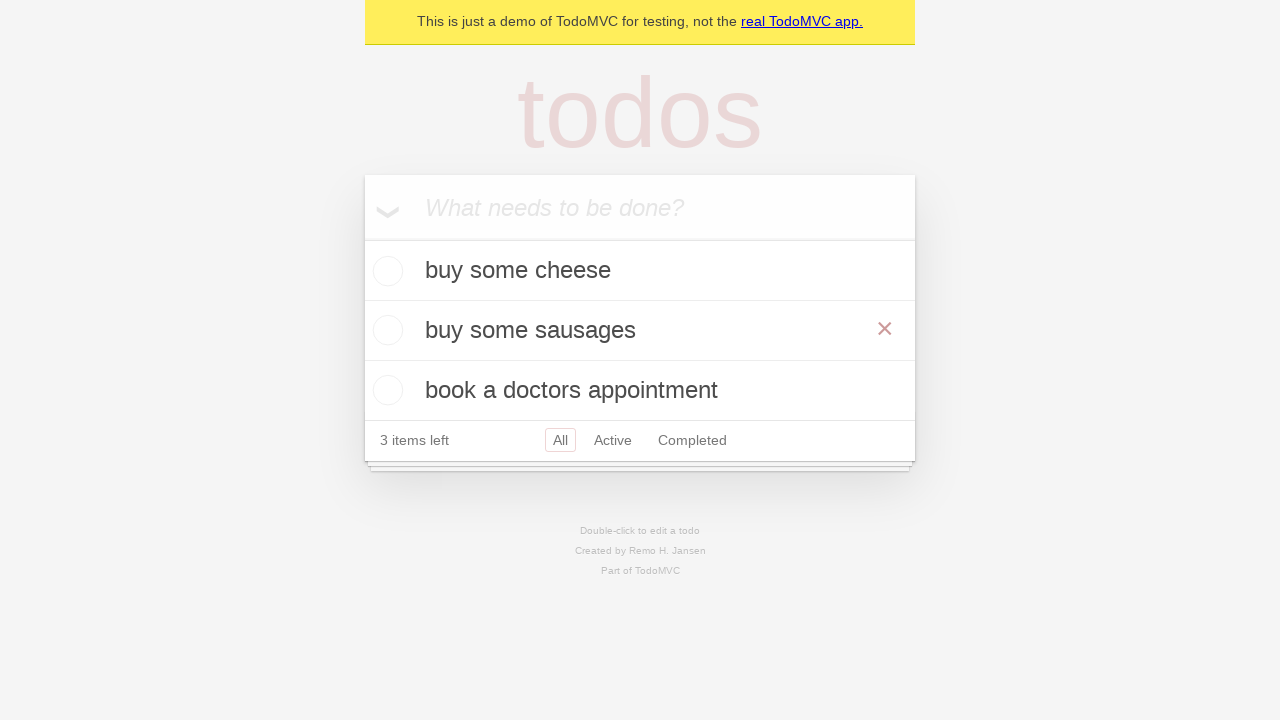